Opens the contact modal and verifies that the email label displays "Contact Email:"

Starting URL: https://www.demoblaze.com/index.html

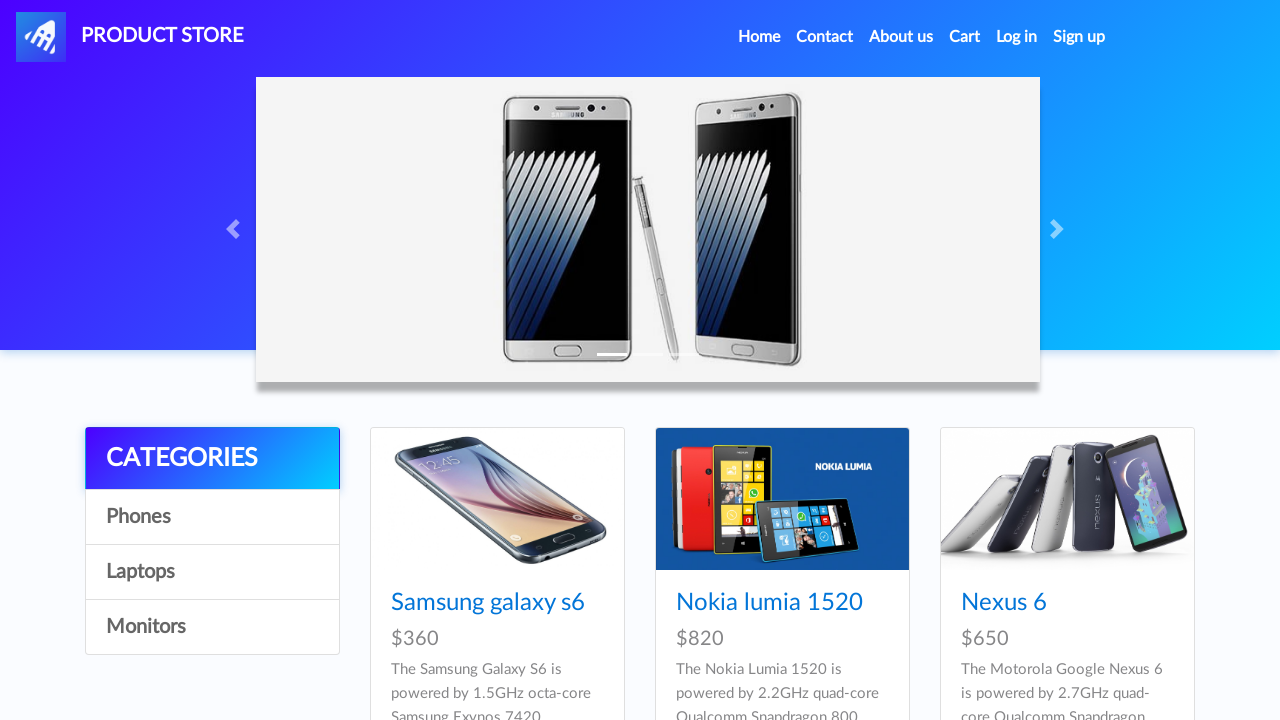

Navigated to https://www.demoblaze.com/index.html
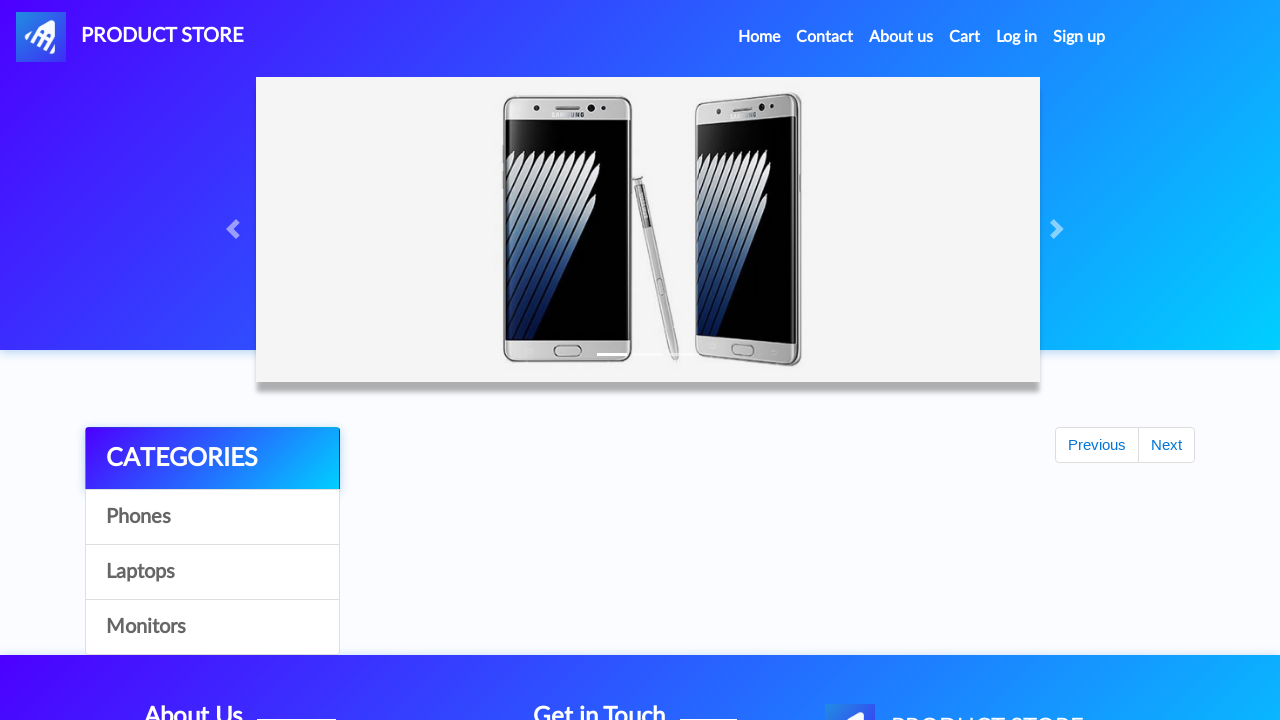

Clicked Contact button to open contact modal at (825, 37) on xpath=/html/body/nav/div[1]/ul/li[2]/a
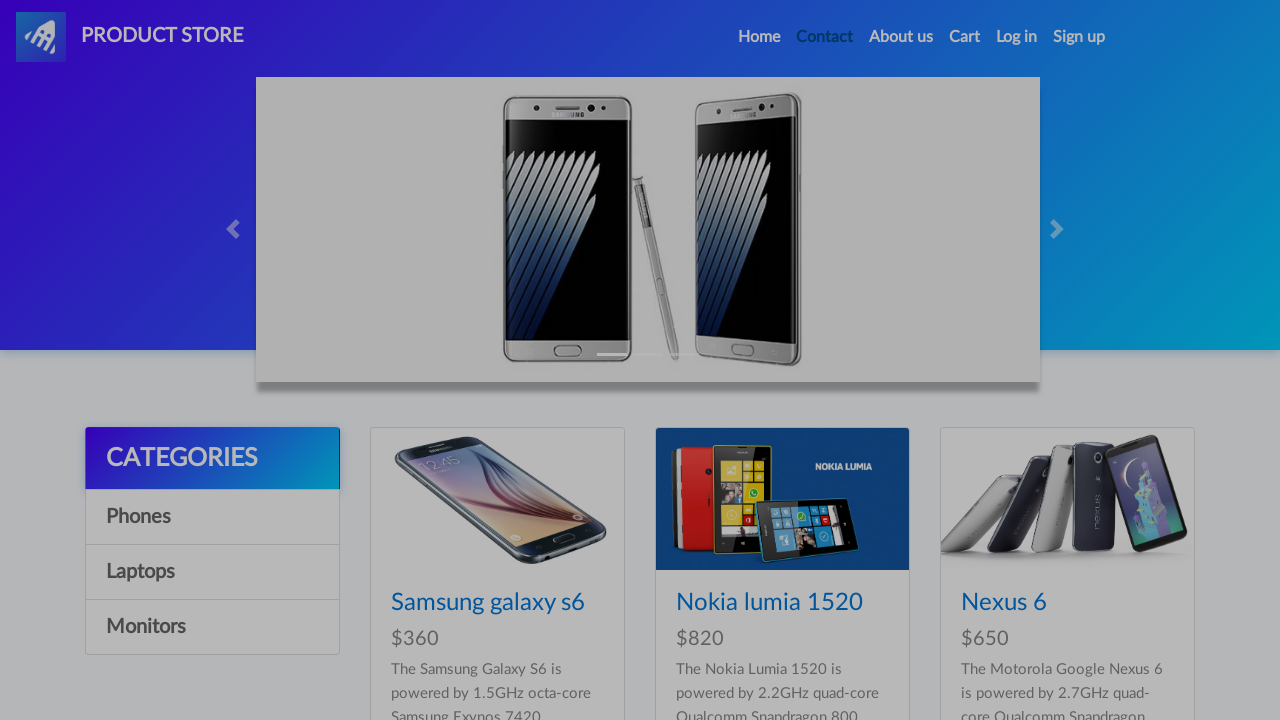

Contact modal email label element loaded
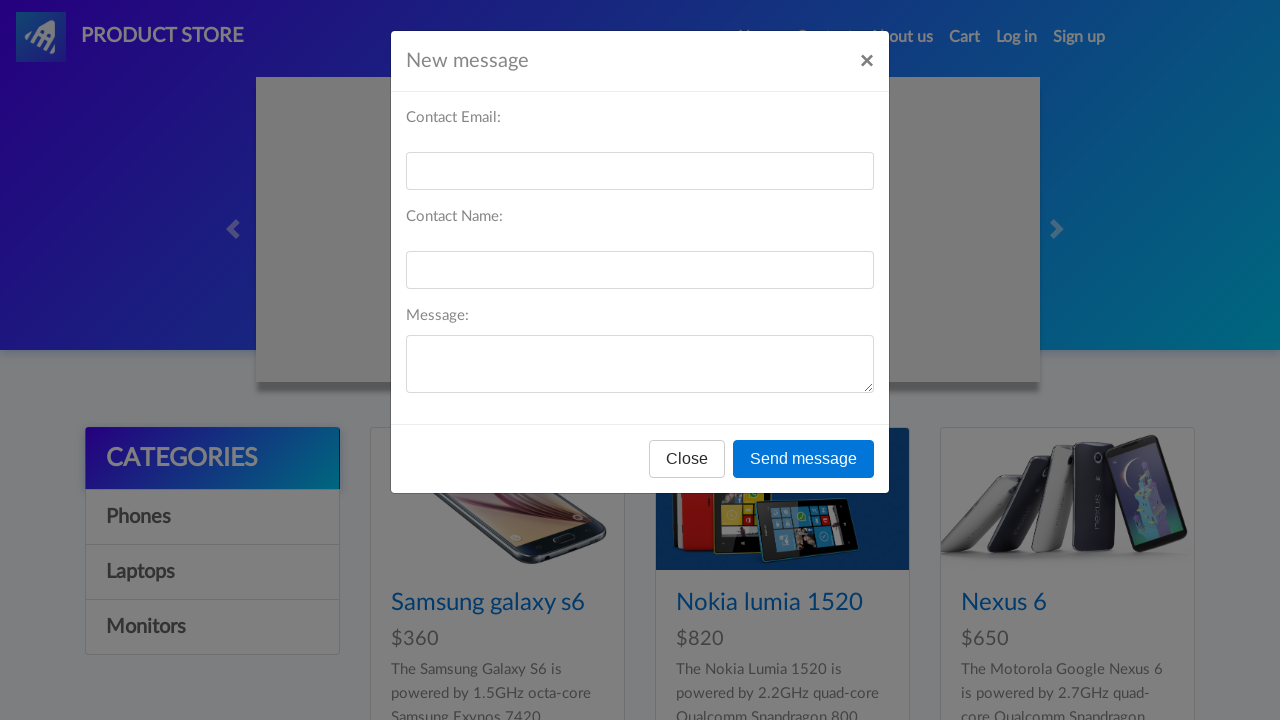

Verified email label displays 'Contact Email:'
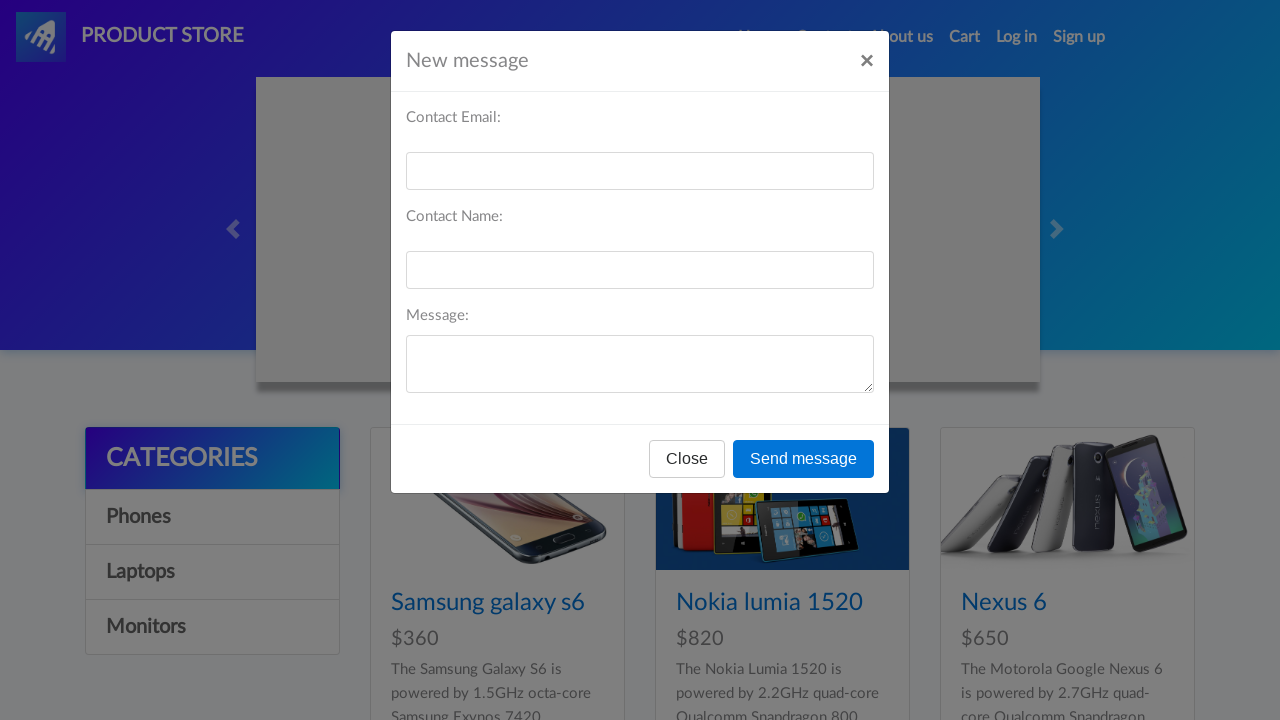

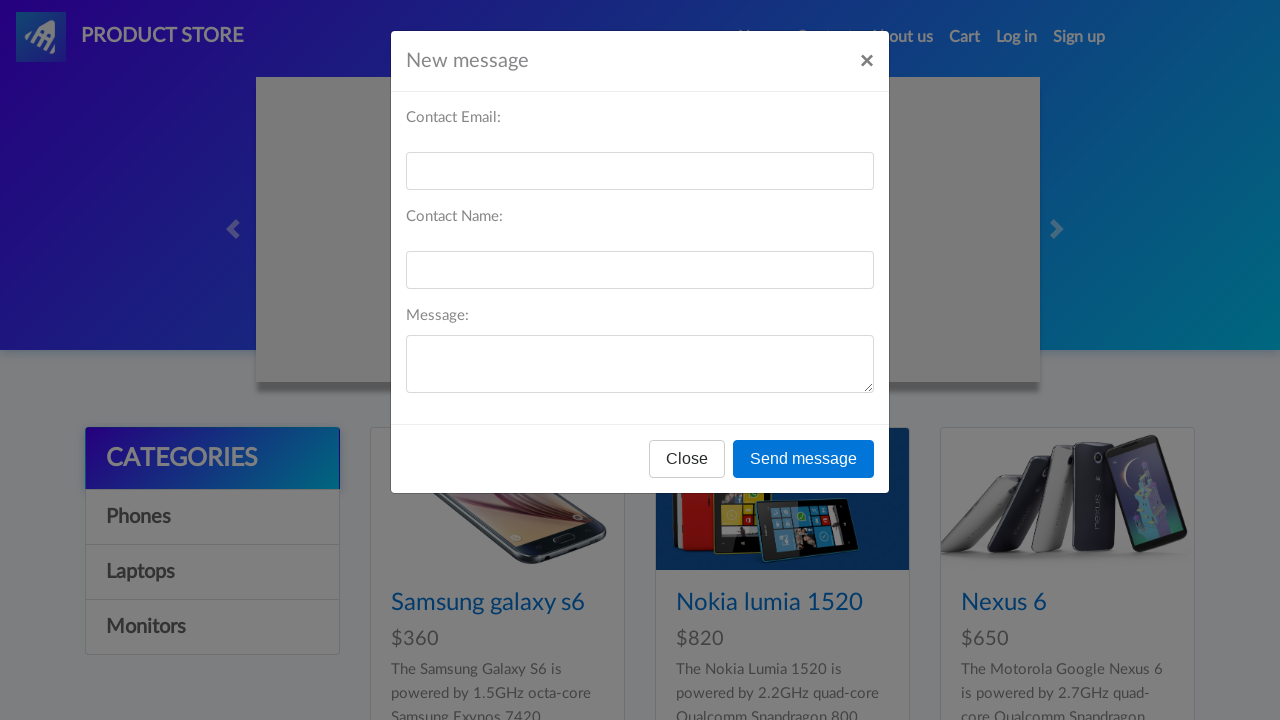